Navigates to the math-visuals site and verifies that the page has initialized state variables (STATE, CFG, CONFIG, or SIMPLE) present on the window object.

Starting URL: https://math-visuals.vercel.app/

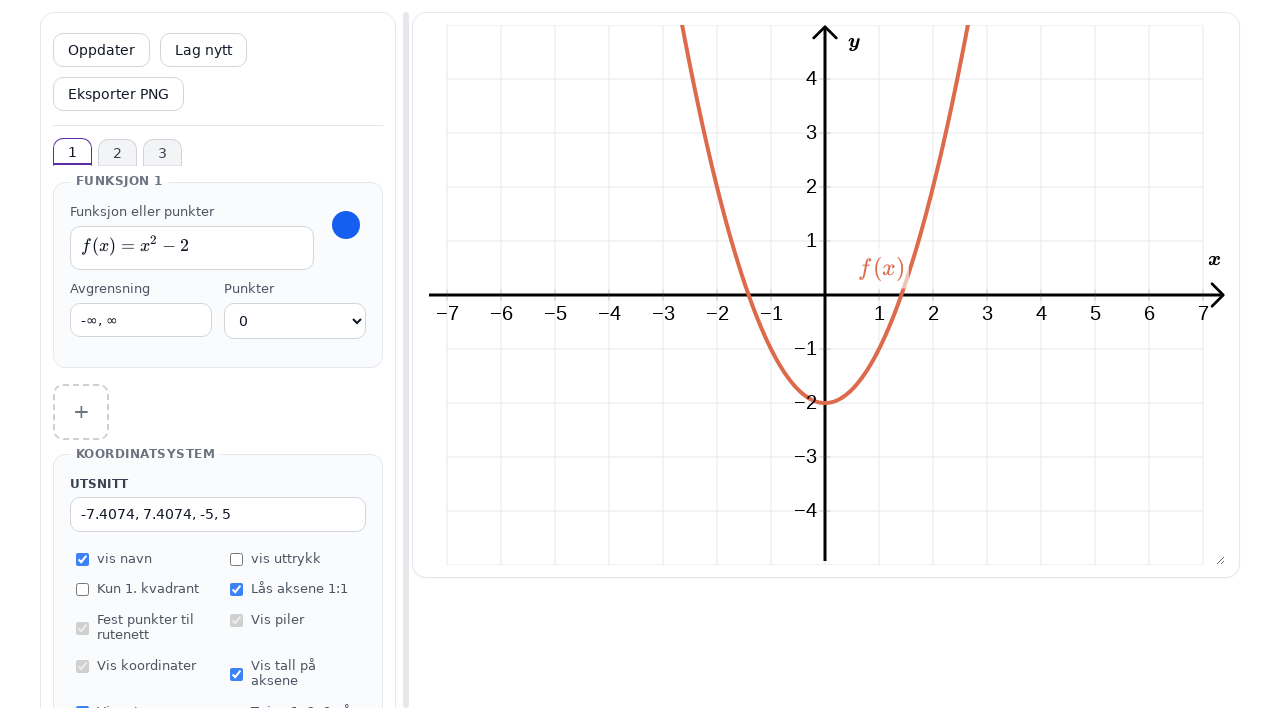

Page DOM content loaded
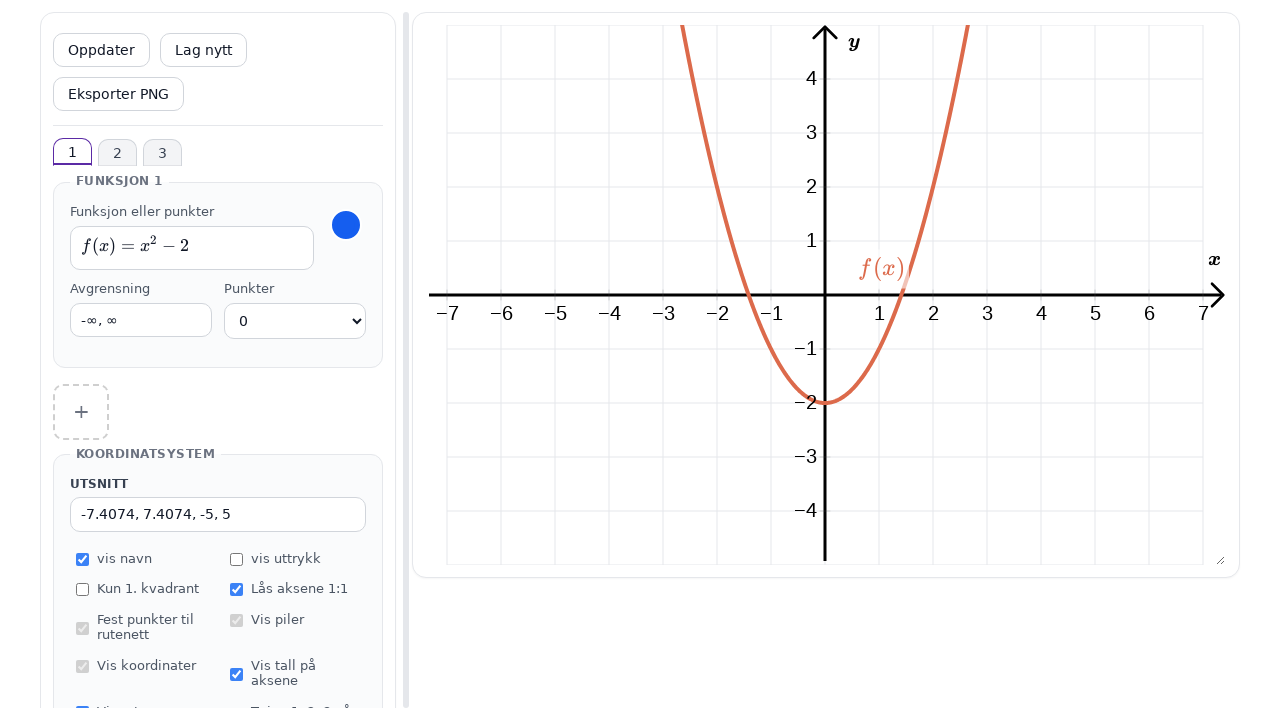

Defined check_state function
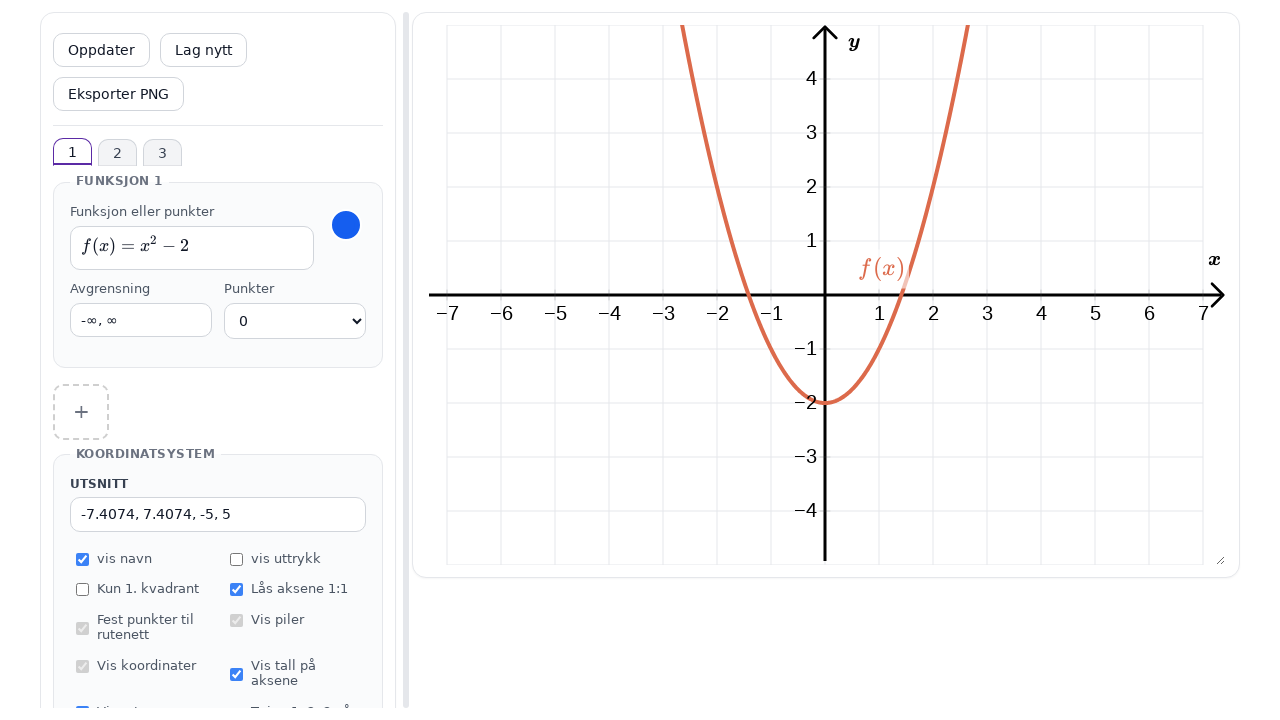

State variables (STATE, CFG, CONFIG, or SIMPLE) are now available on window object
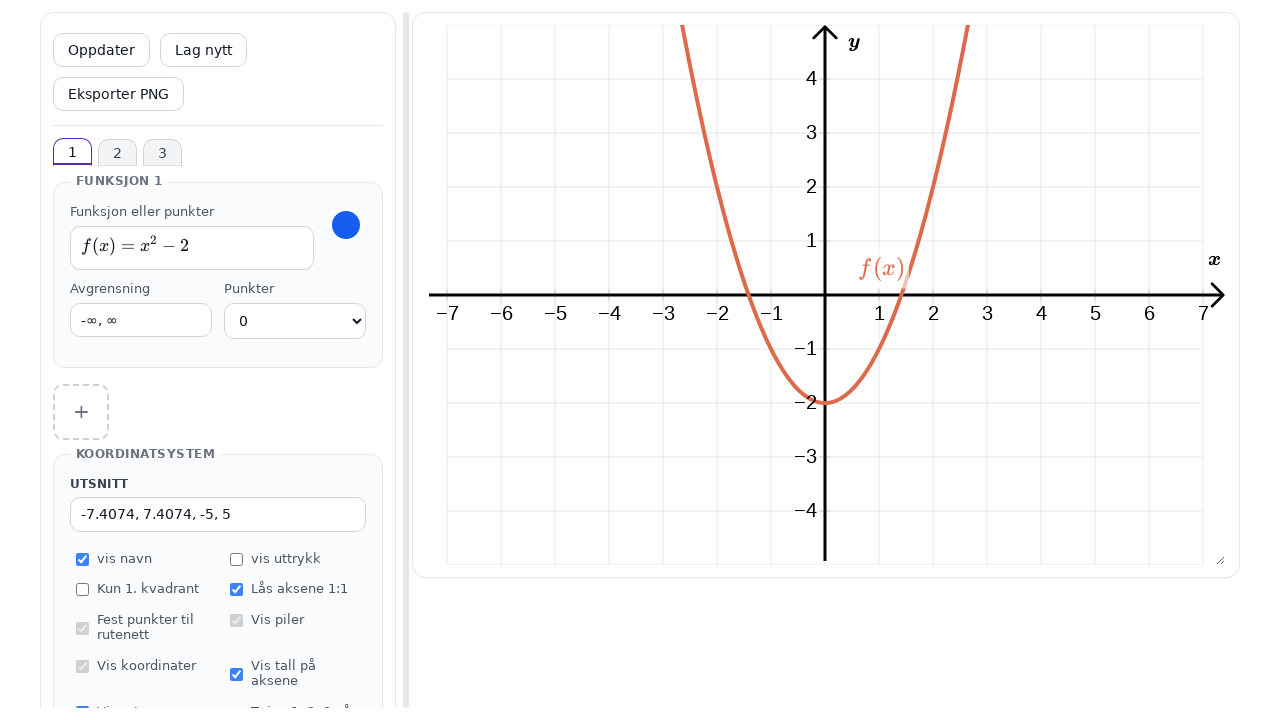

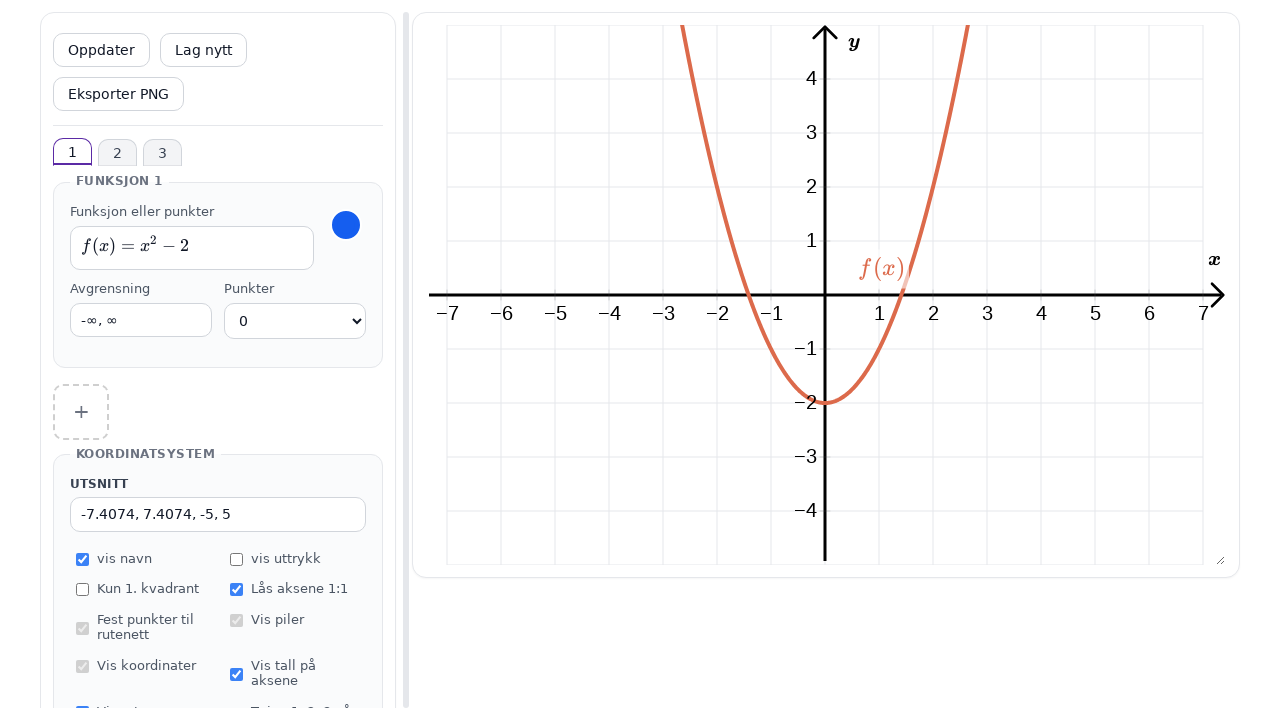